Tests the alerts page on demoqa.com by clicking buttons that trigger different types of JavaScript alerts, accepting and dismissing them, and verifying the cancel message appears.

Starting URL: https://demoqa.com/alerts

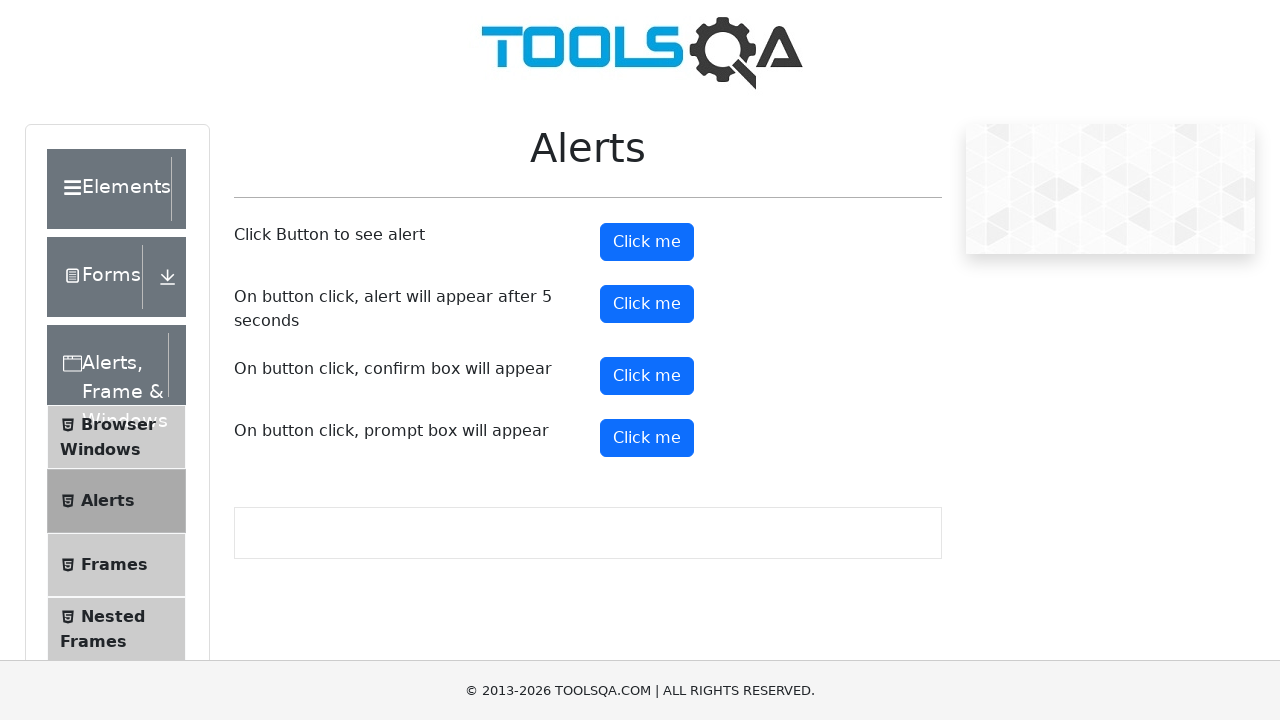

Clicked alert button and accepted the simple alert at (647, 242) on #alertButton
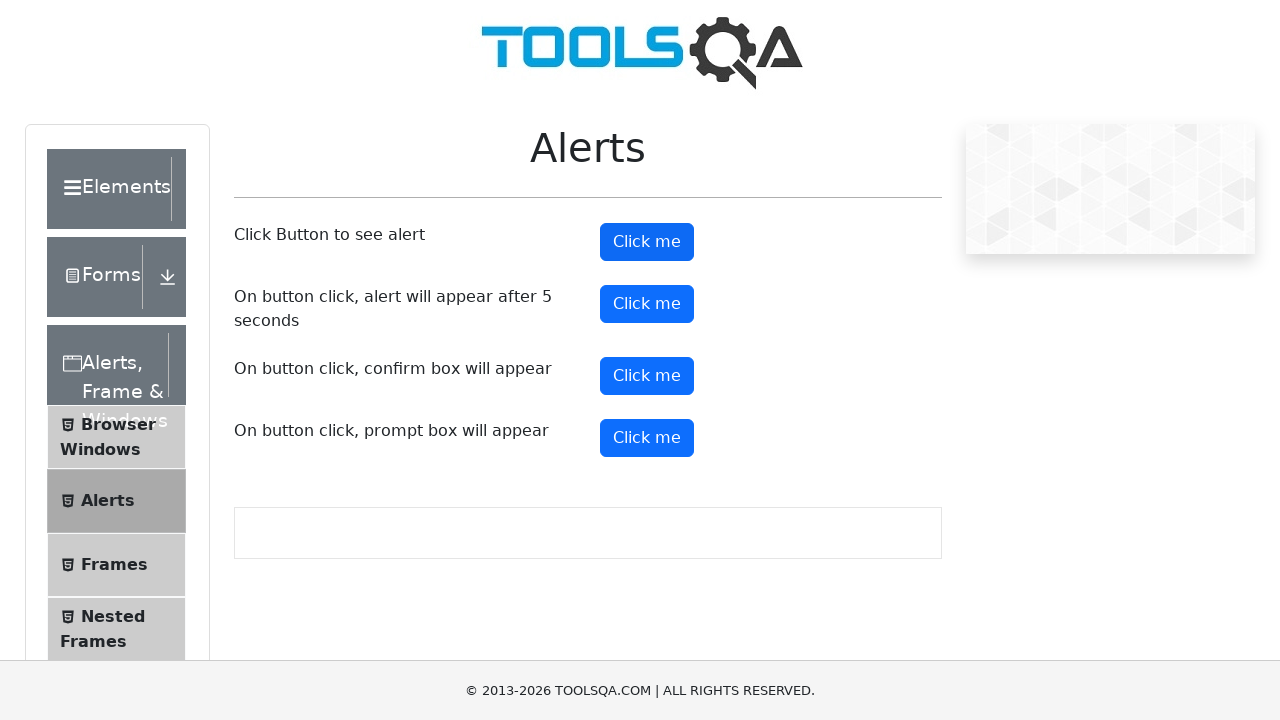

Clicked timer alert button at (647, 304) on #timerAlertButton
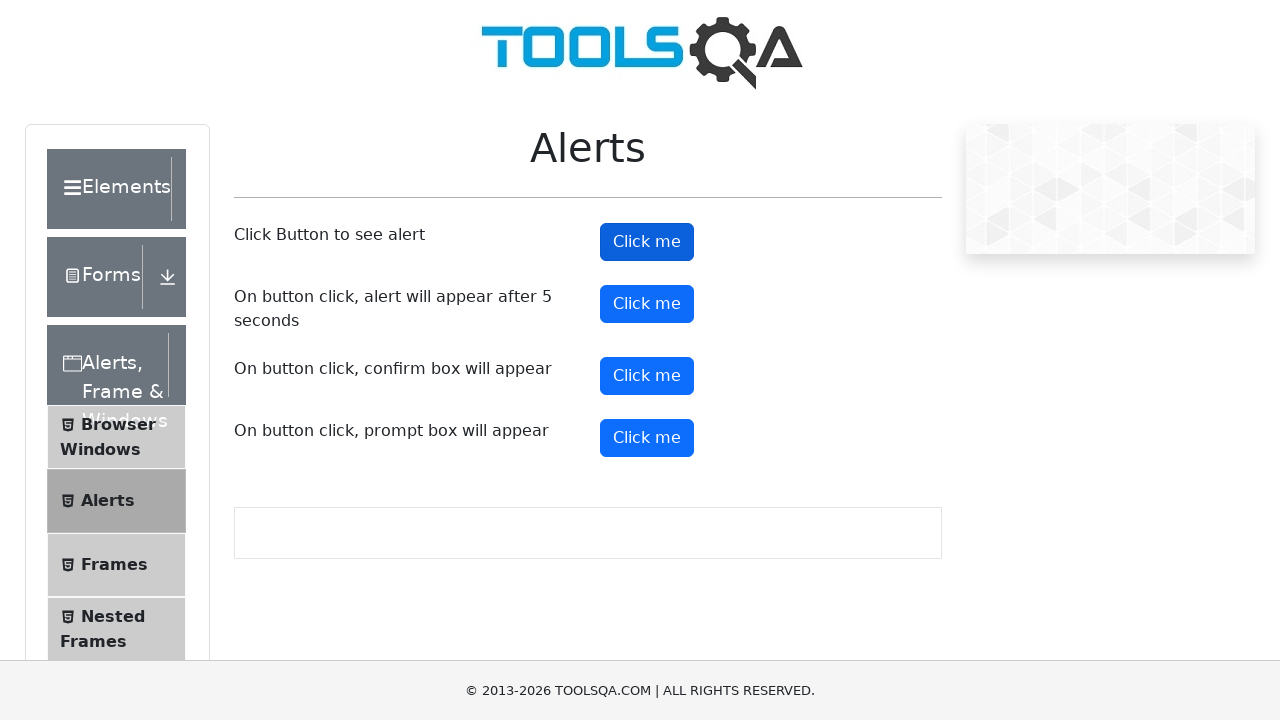

Waited 6 seconds for delayed alert to trigger and be accepted
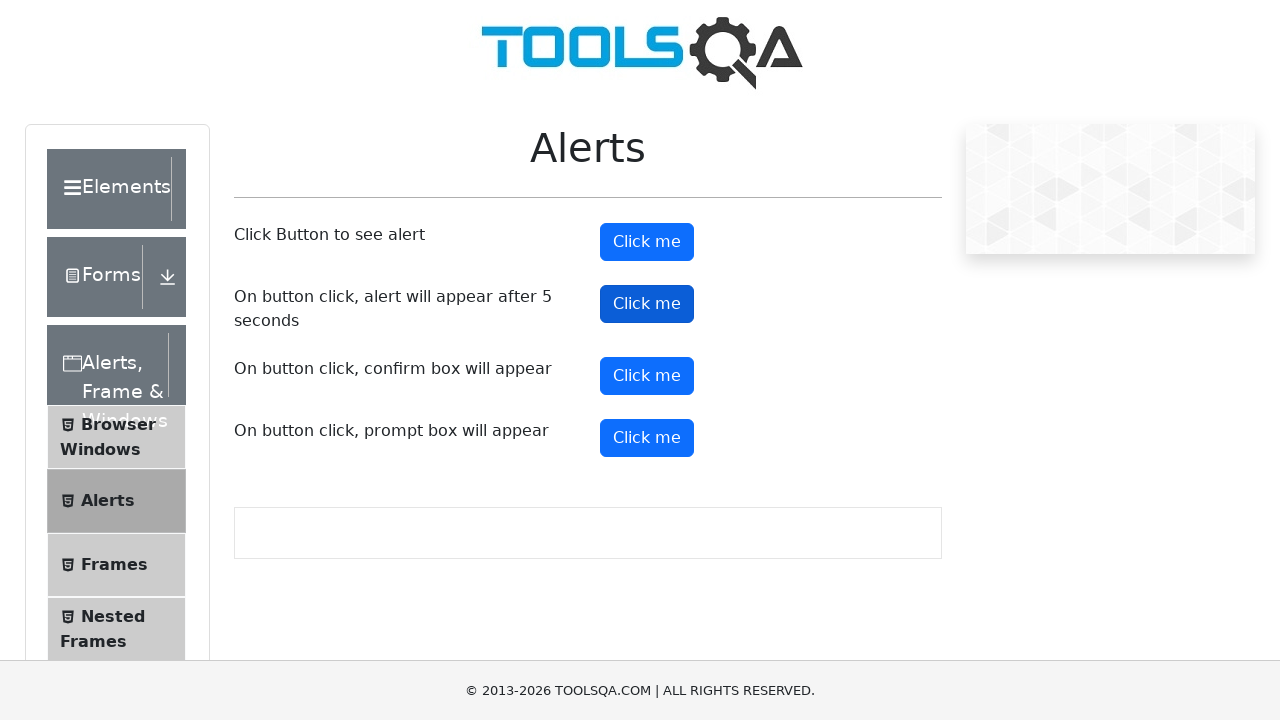

Clicked confirm button and dismissed the confirmation alert at (647, 376) on #confirmButton
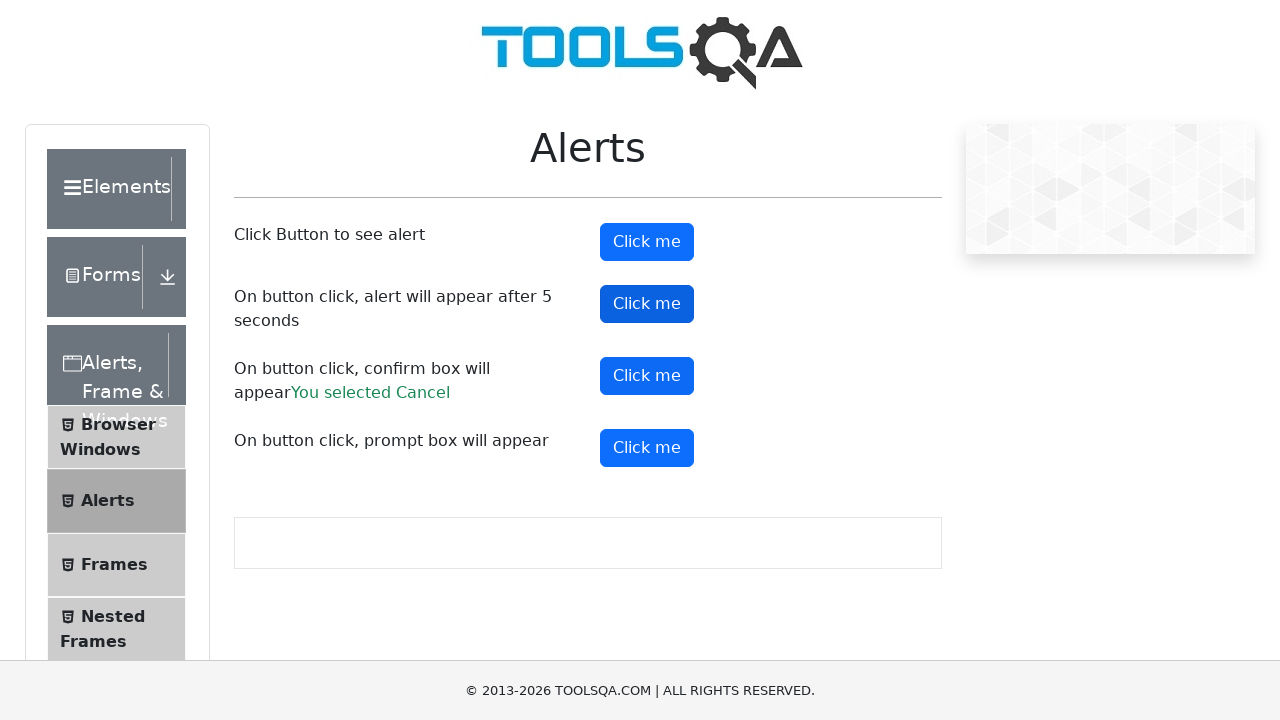

Verified cancel result message appeared
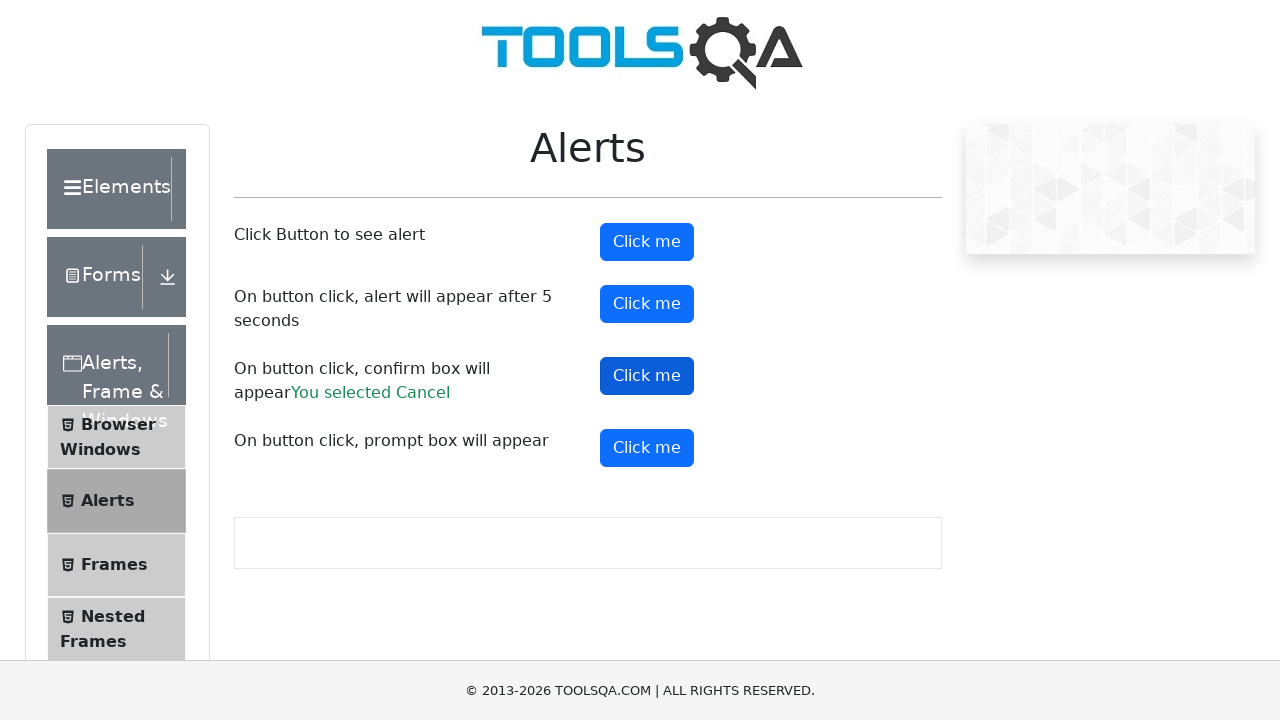

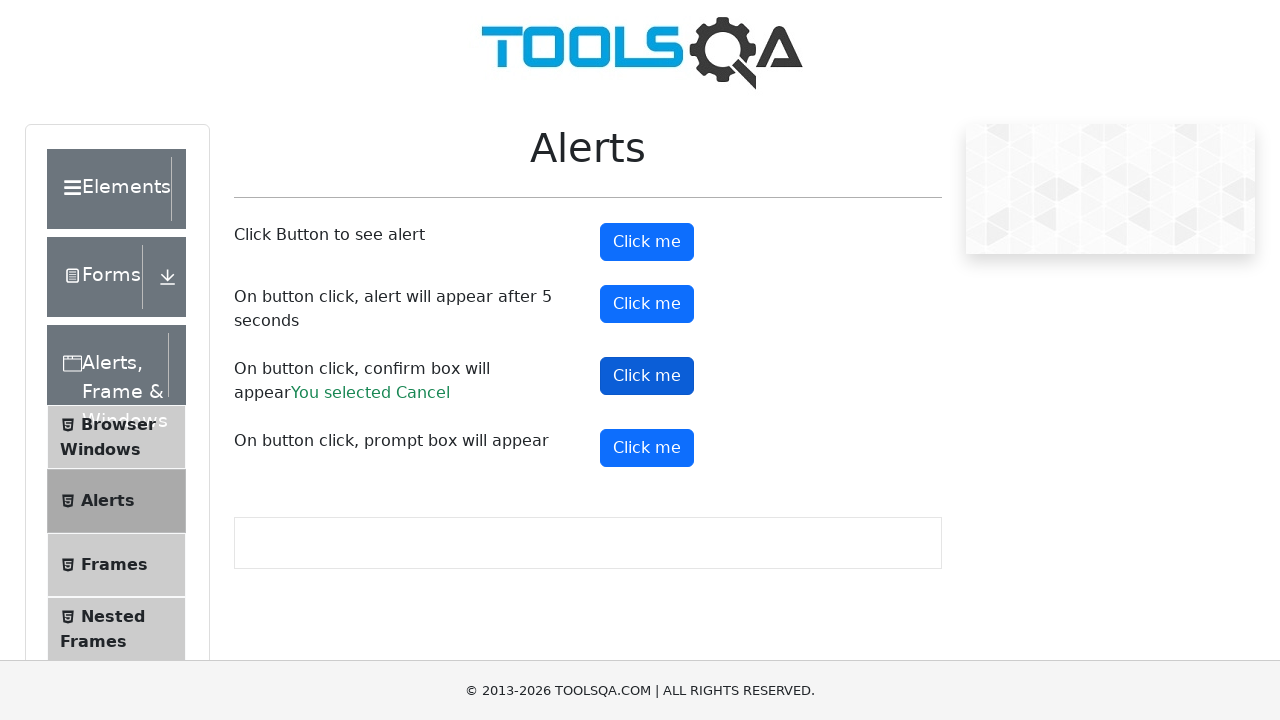